Tests scrolling functionality on the jQuery website by scrolling down the page incrementally using JavaScript execution

Starting URL: https://jquery.com/

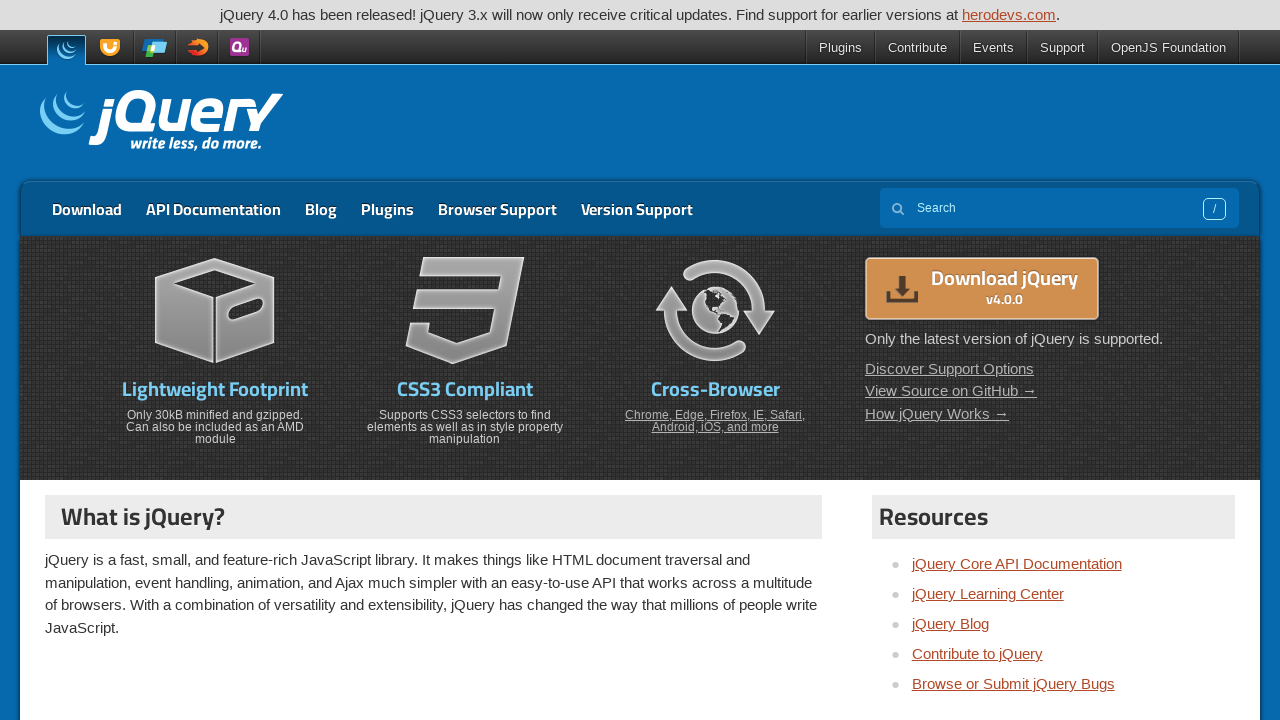

Scrolled down to 200 pixels using JavaScript
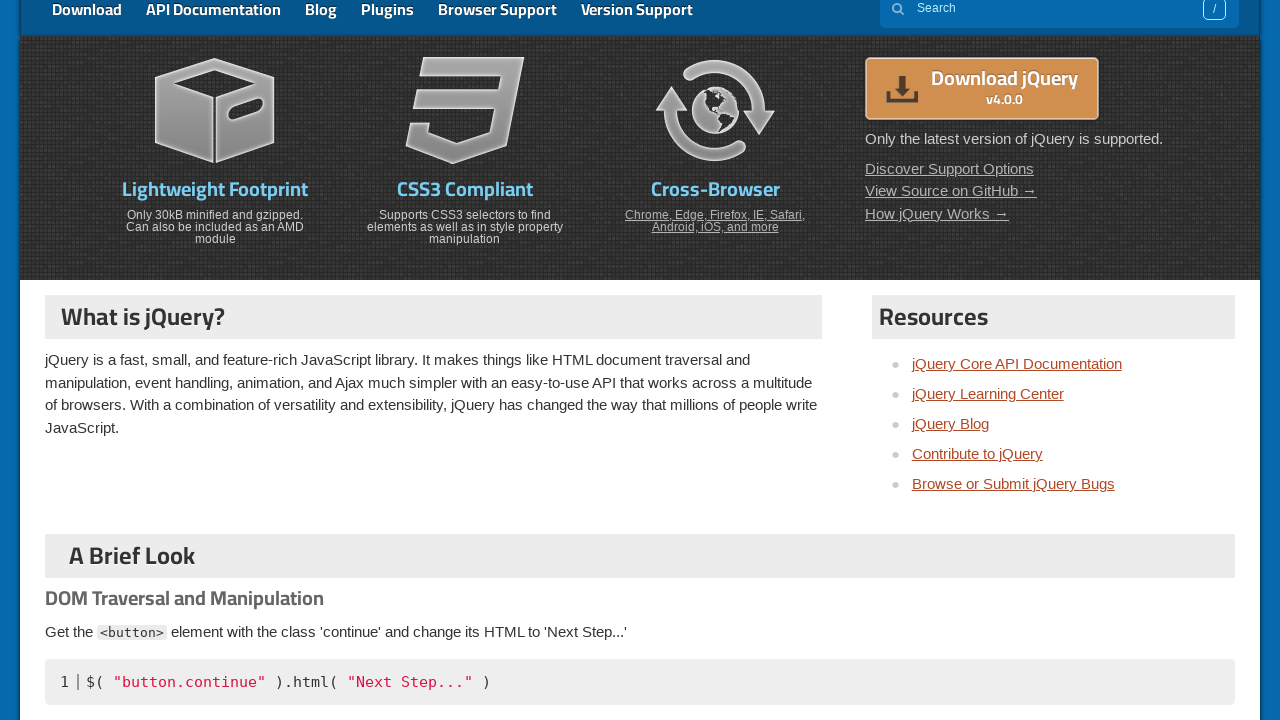

Waited 2 seconds for initial scroll to complete
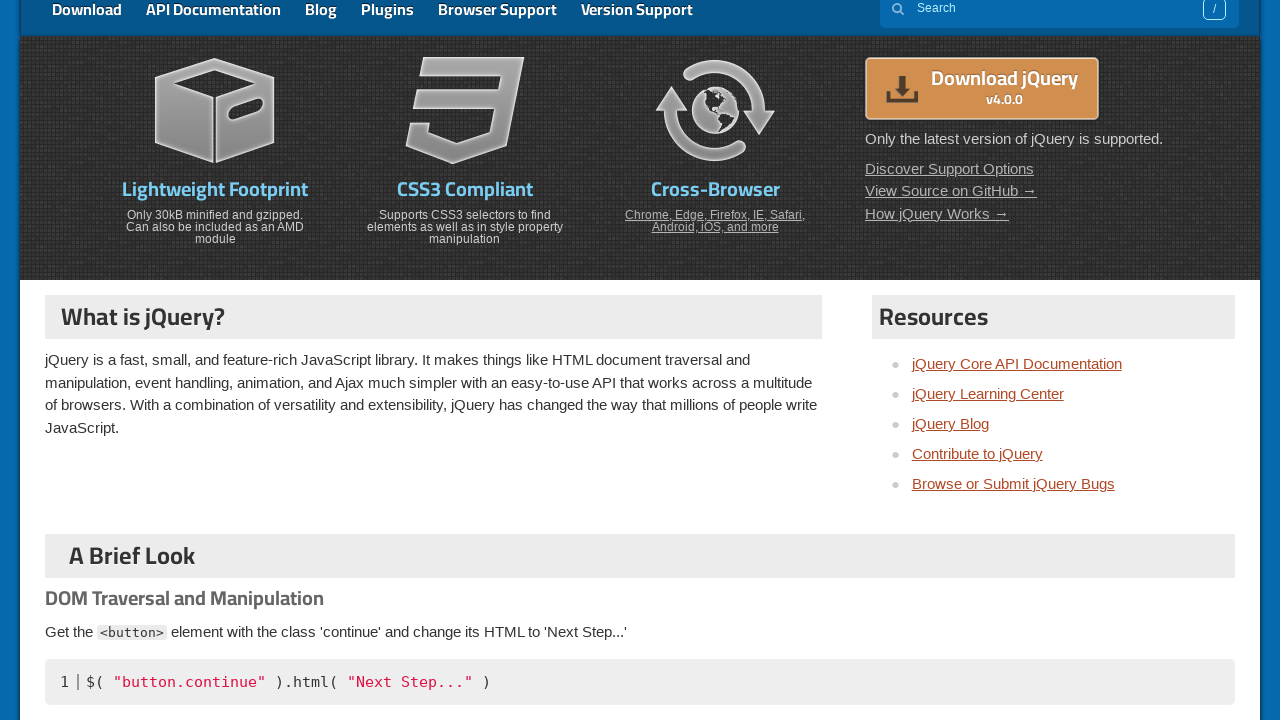

Scrolled down further to 500 pixels using JavaScript
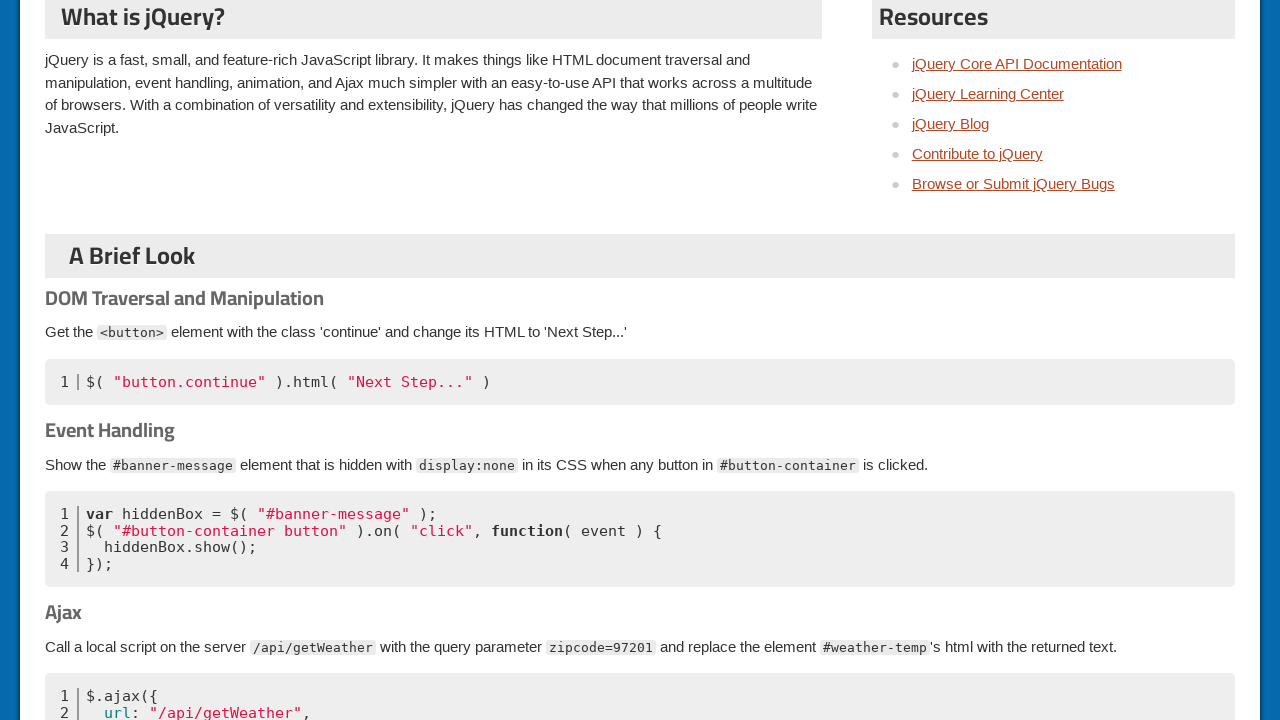

Waited 2 seconds for second scroll to complete
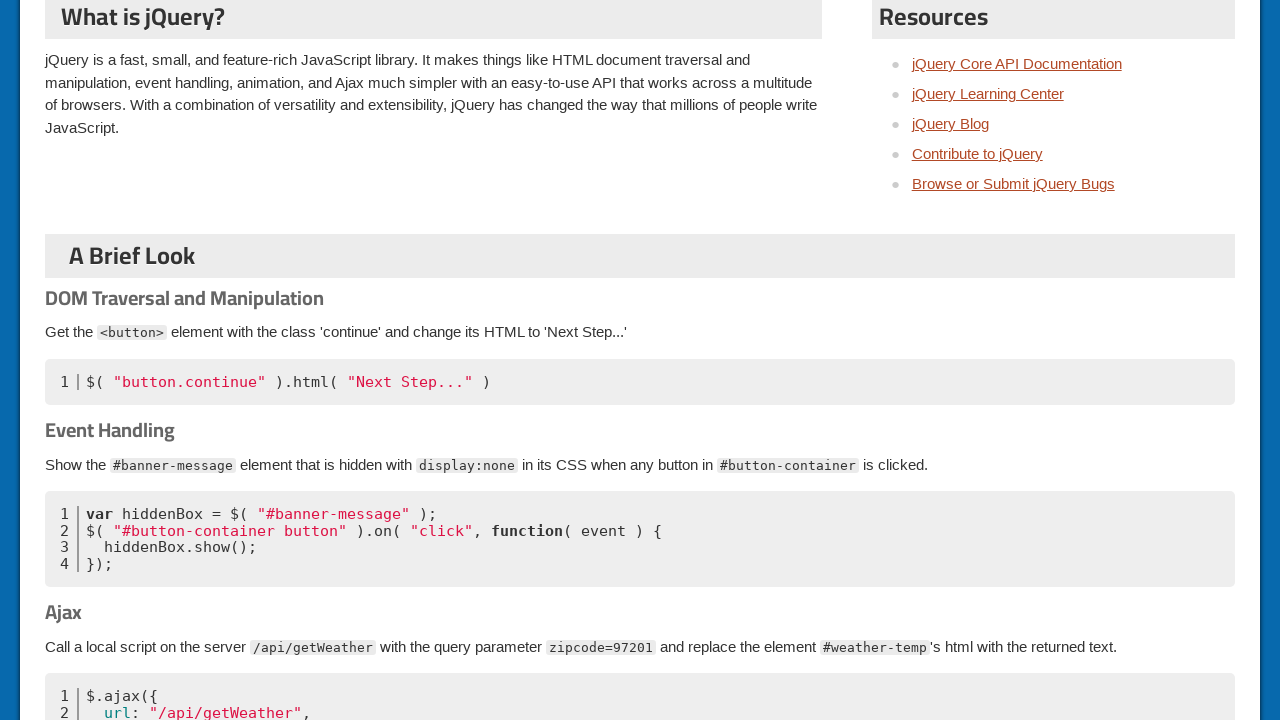

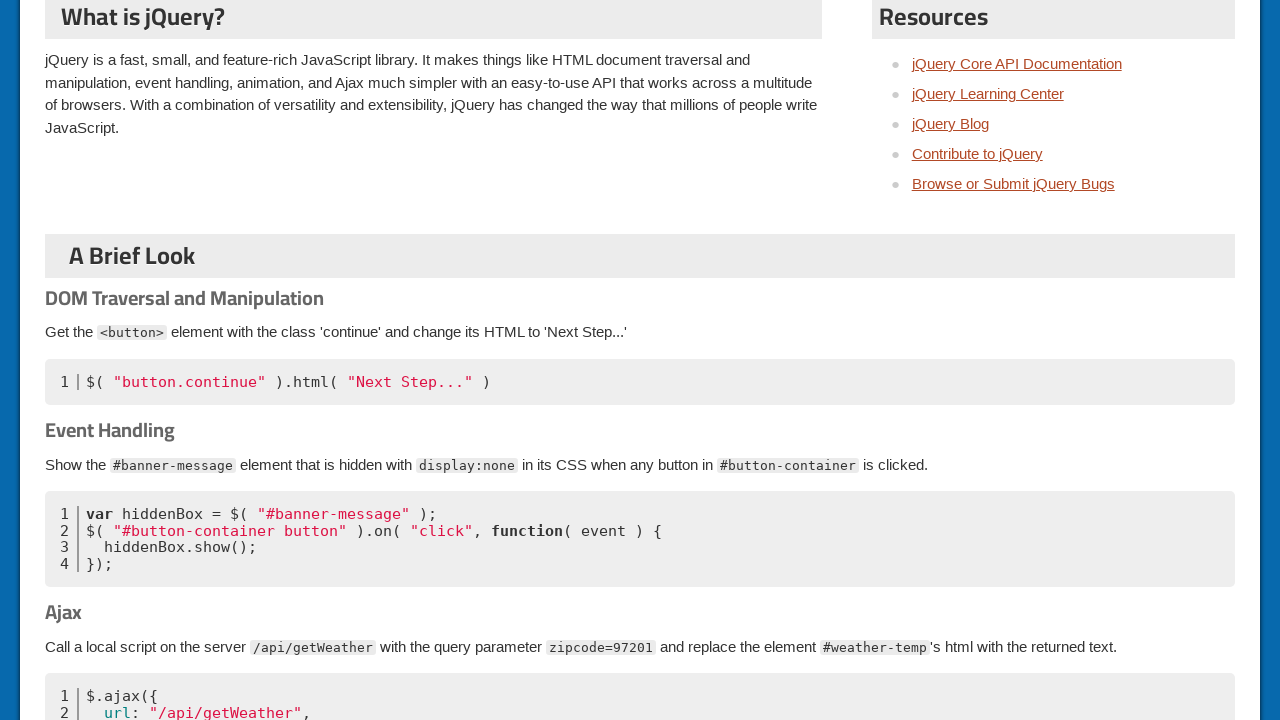